Tests different click interactions on a demo page including double-click, right-click (context click), and standard click, verifying that each action displays the appropriate confirmation message.

Starting URL: https://demoqa.com/buttons

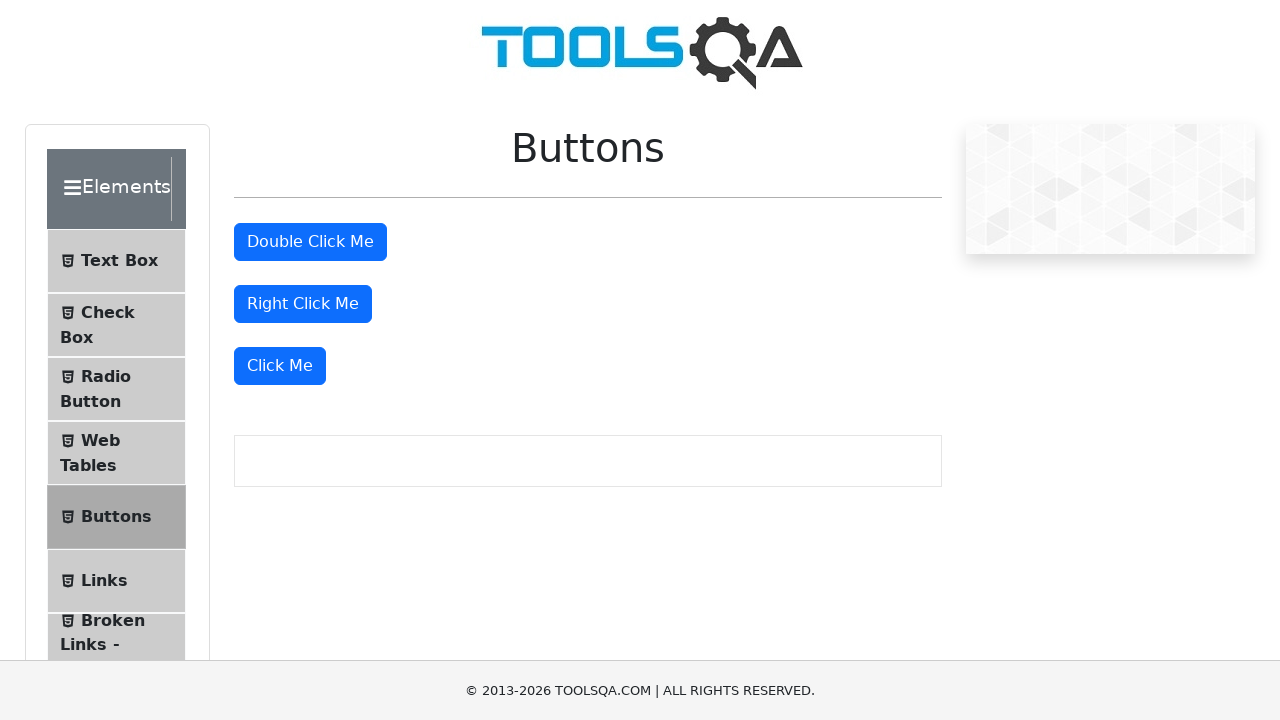

Double-clicked the double-click button at (310, 242) on xpath=//*[@id='doubleClickBtn']
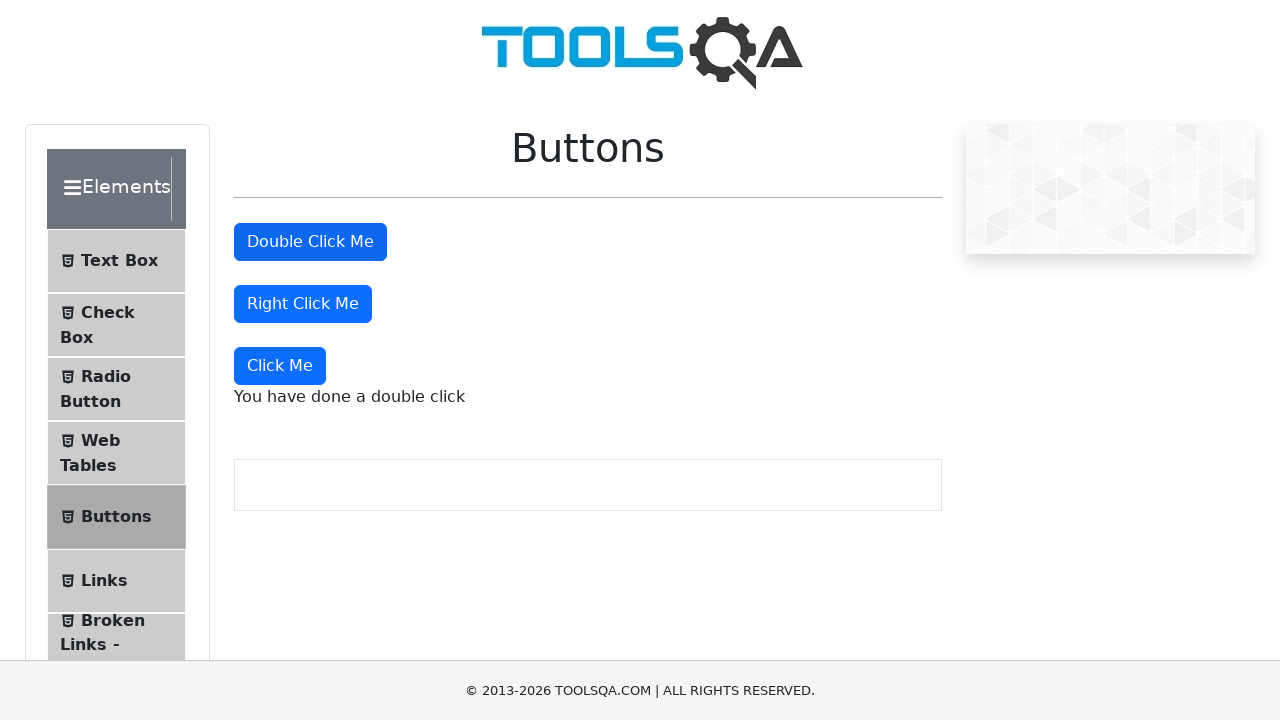

Verified double click confirmation message is displayed
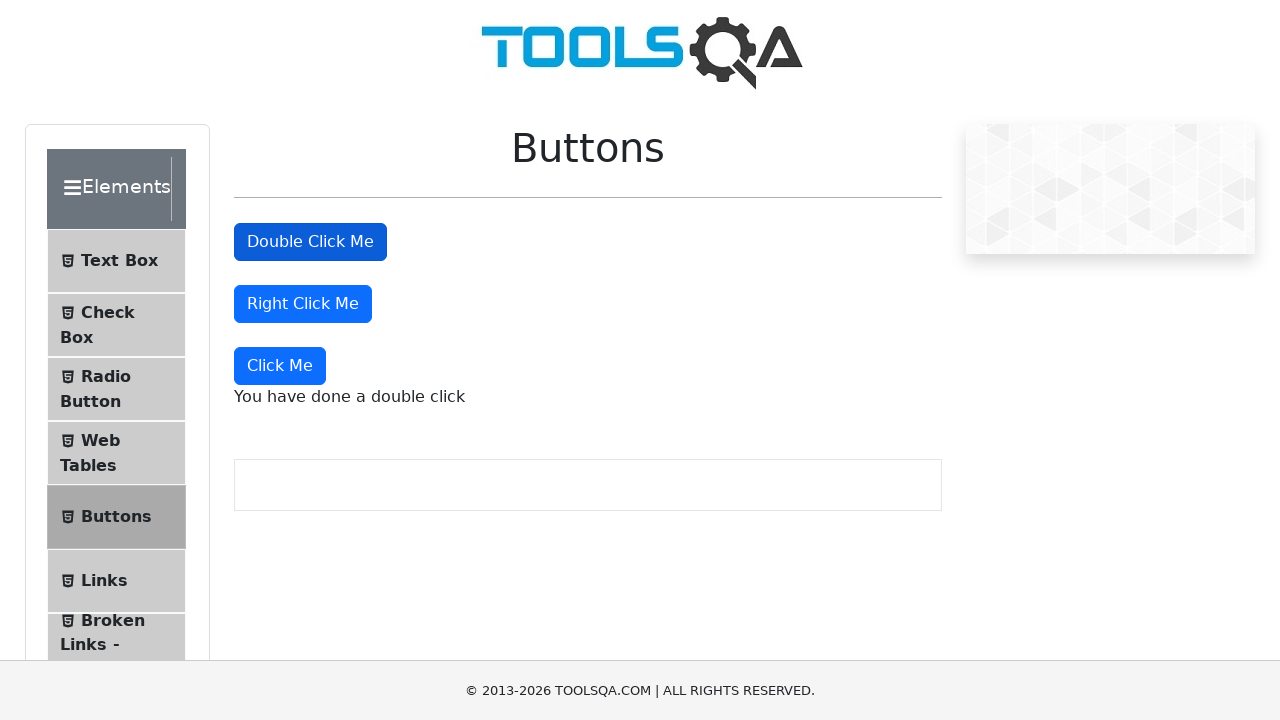

Right-clicked the right-click button at (303, 304) on //*[@id='rightClickBtn']
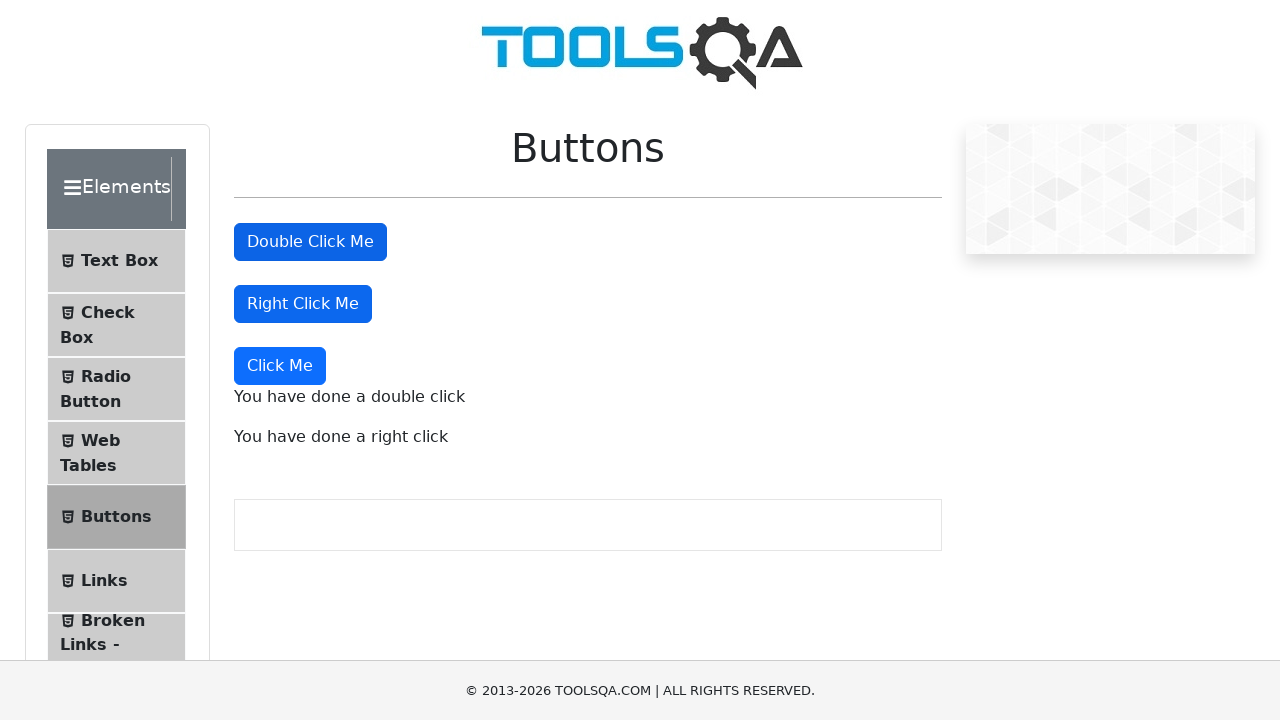

Verified right click confirmation message is displayed
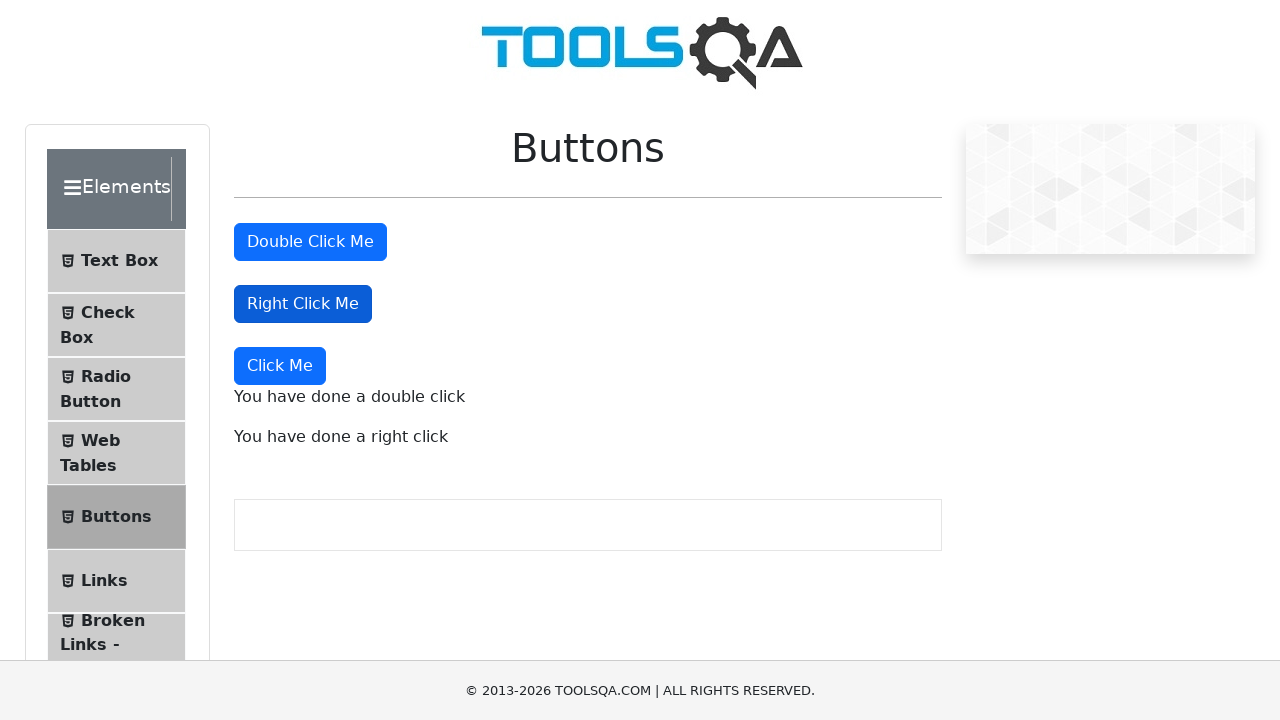

Clicked the 'Click Me' button at (280, 366) on xpath=//*[text()='Click Me']
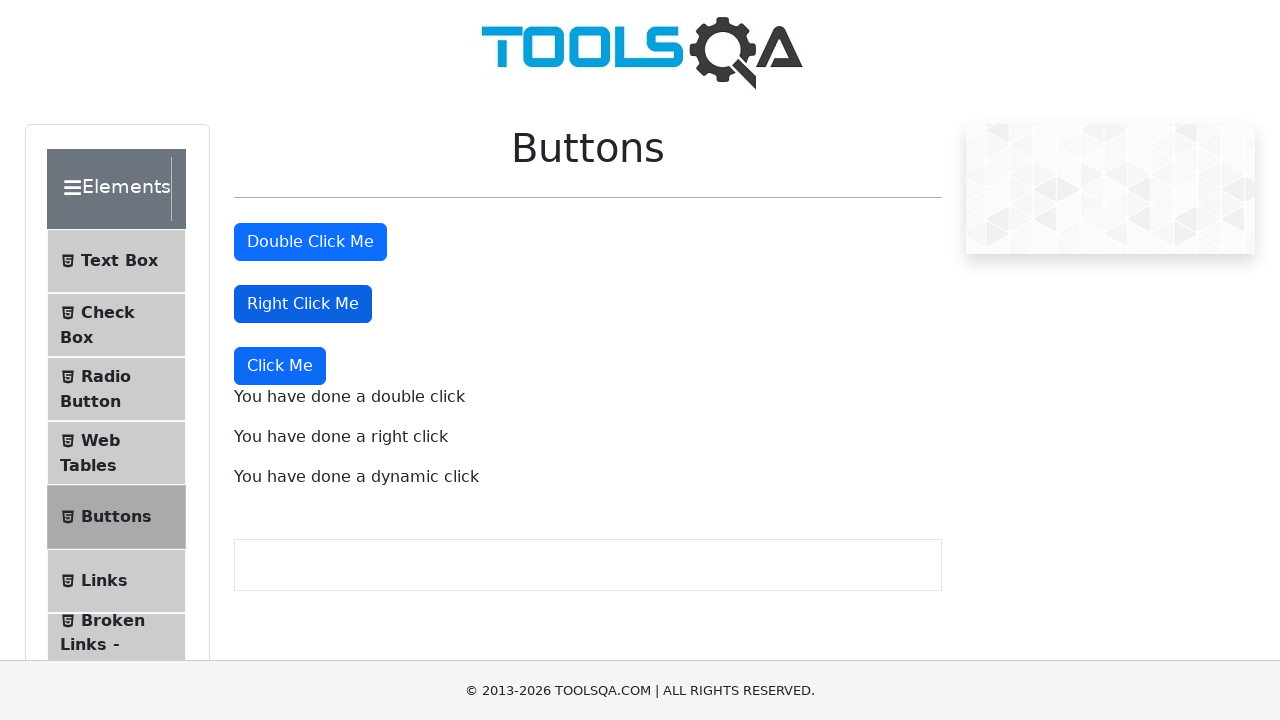

Verified dynamic click confirmation message is displayed
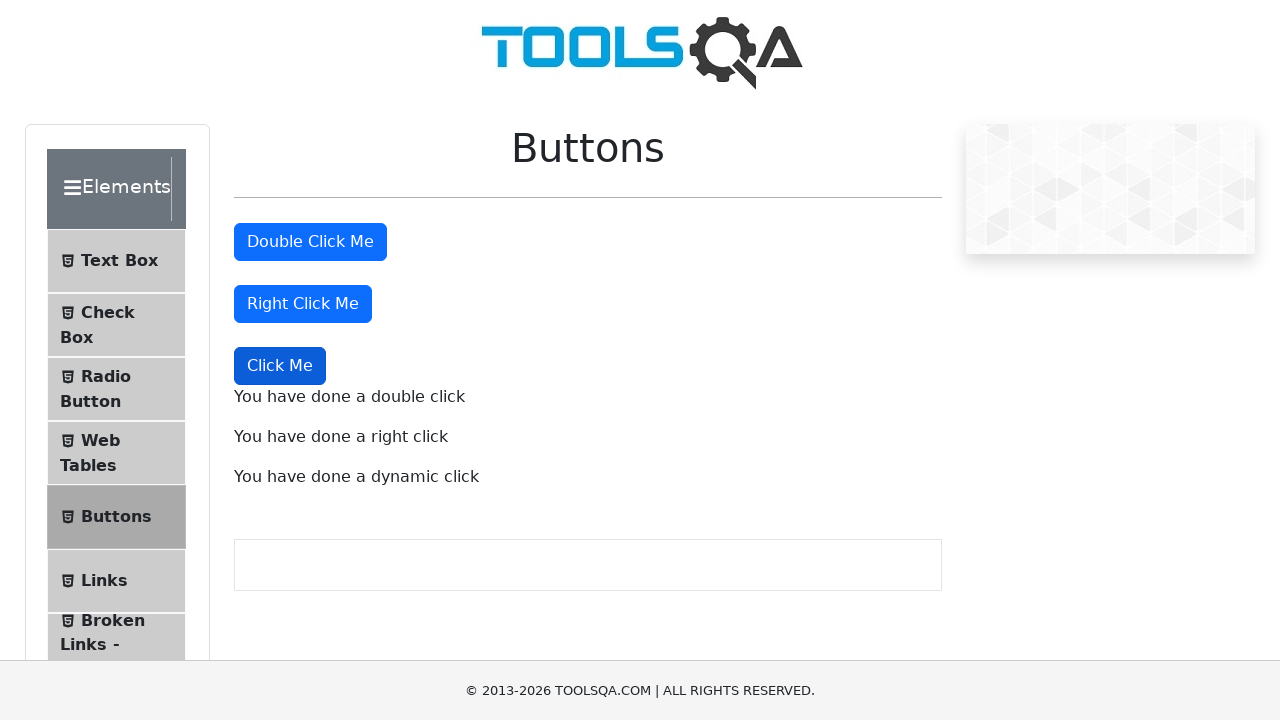

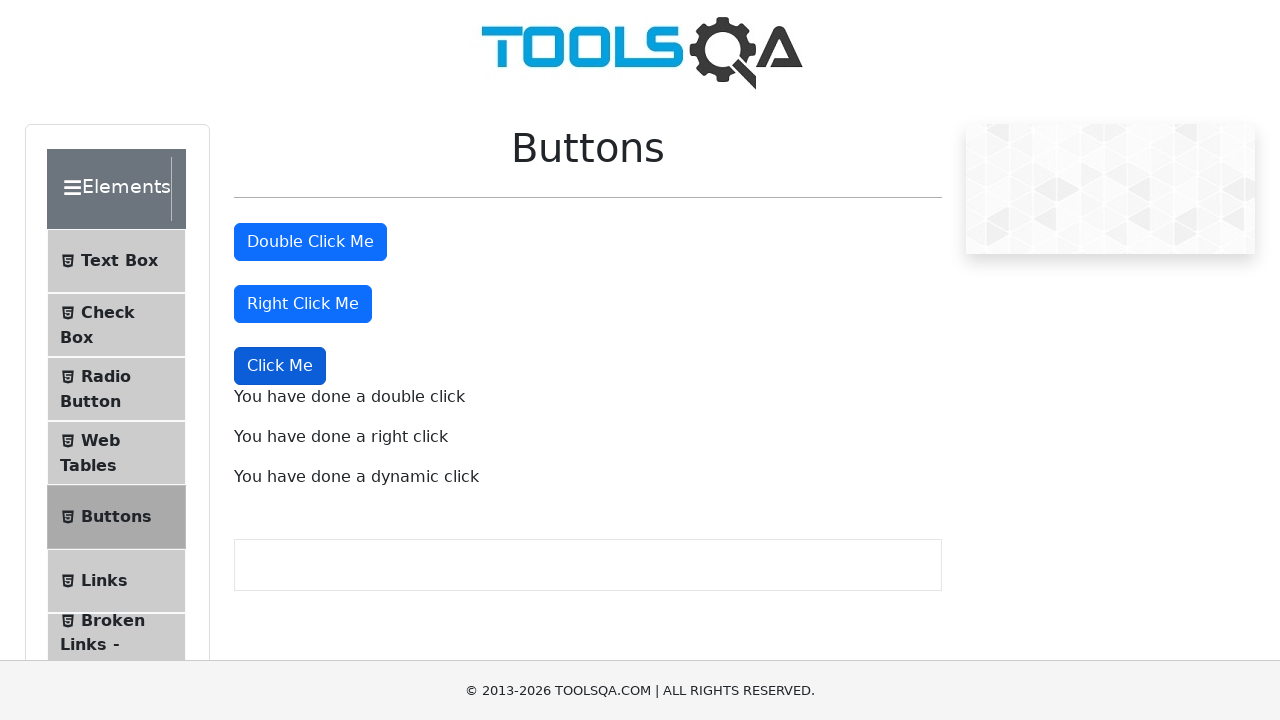